Navigates to a test website designed to contain broken links and verifies that links are present on the page

Starting URL: http://www.deadlinkcity.com/

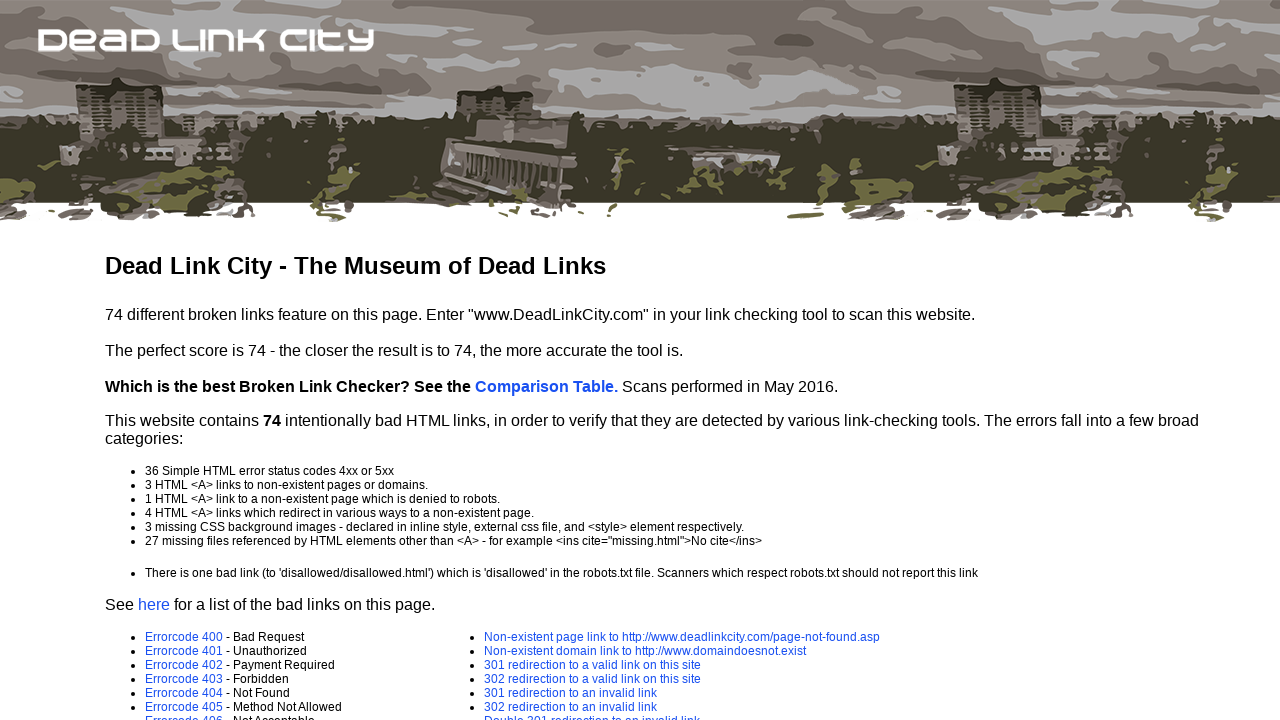

Navigated to Dead Link City test website
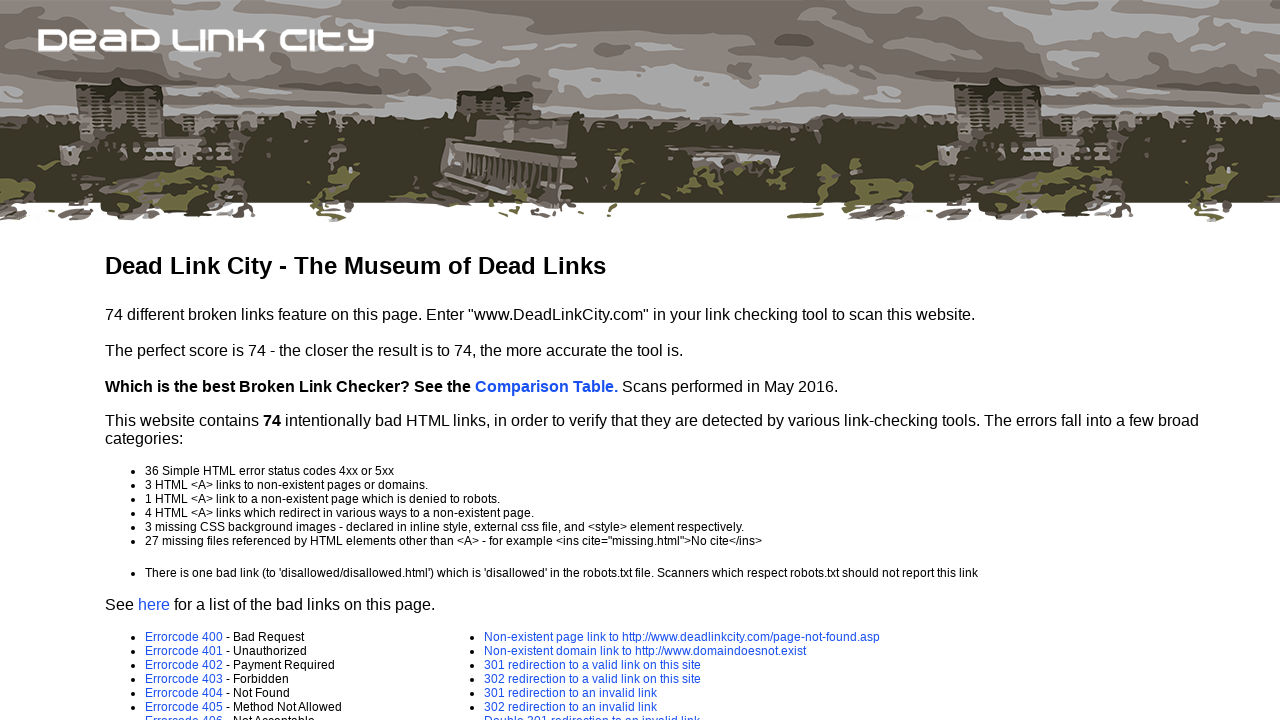

Page fully loaded with networkidle state
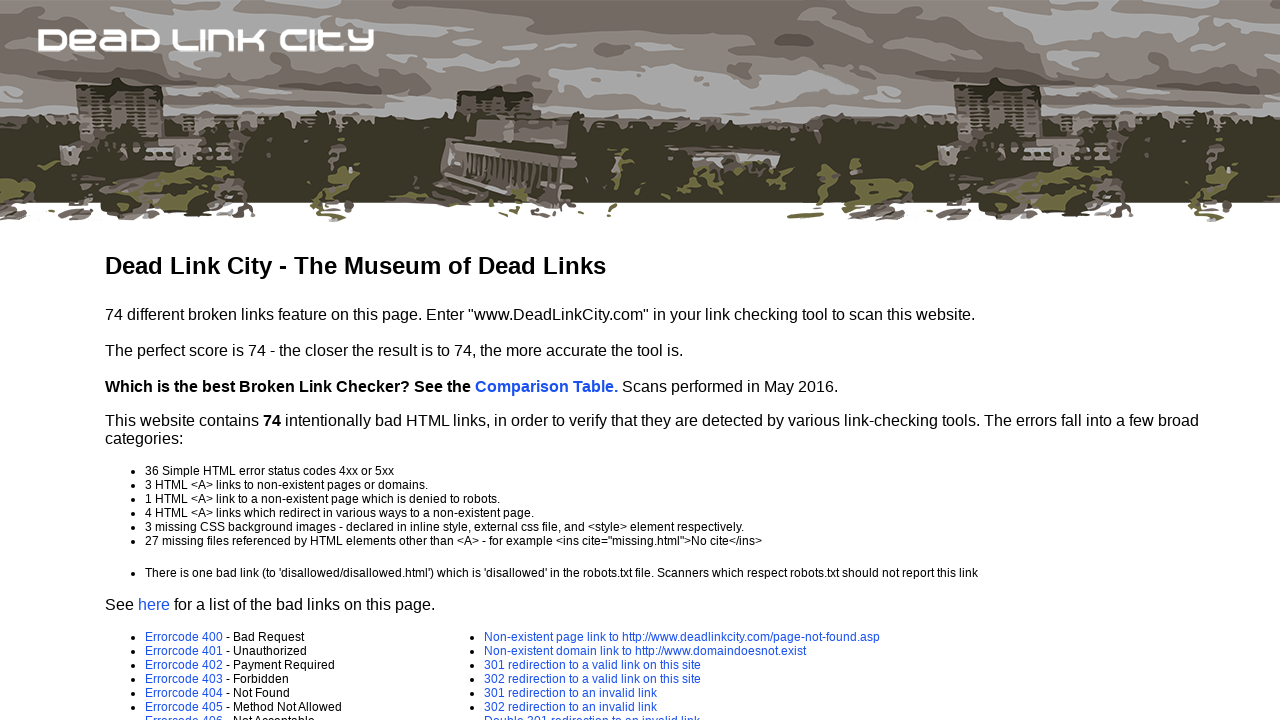

Found 48 links on the page
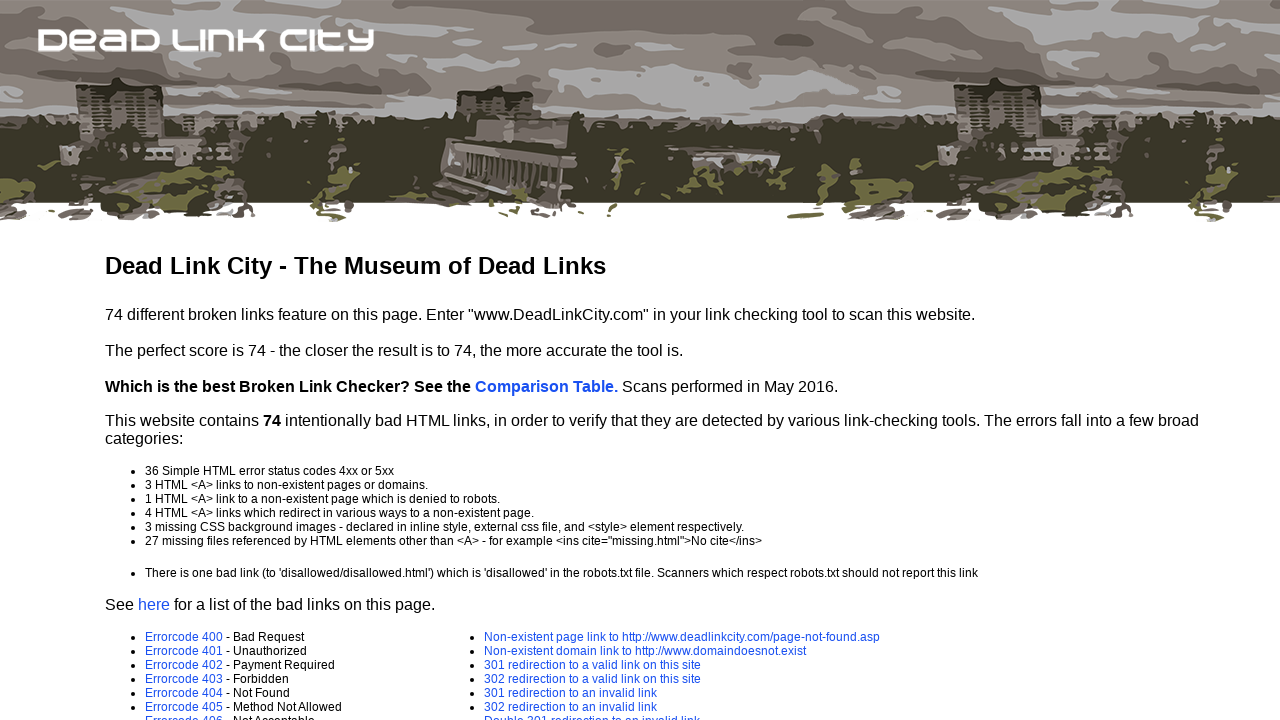

Assertion passed: links are present on the page
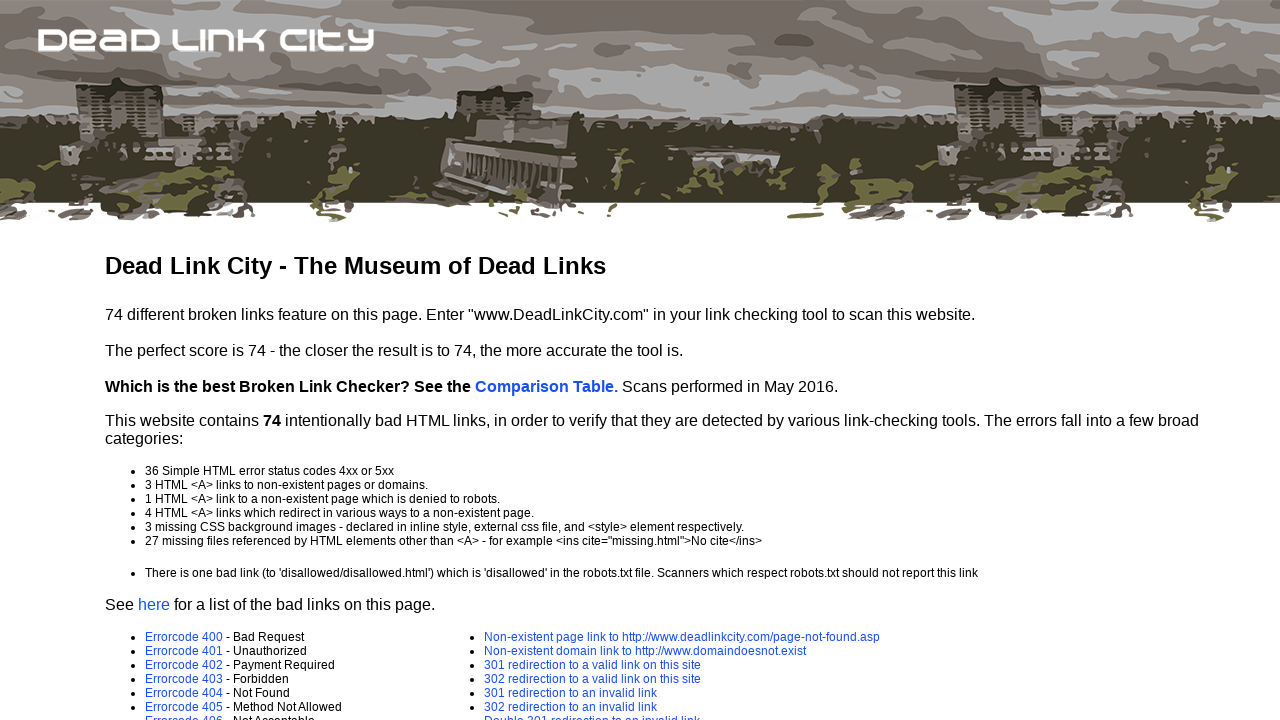

Clicked on the first visible link at (546, 386) on xpath=//a >> nth=0
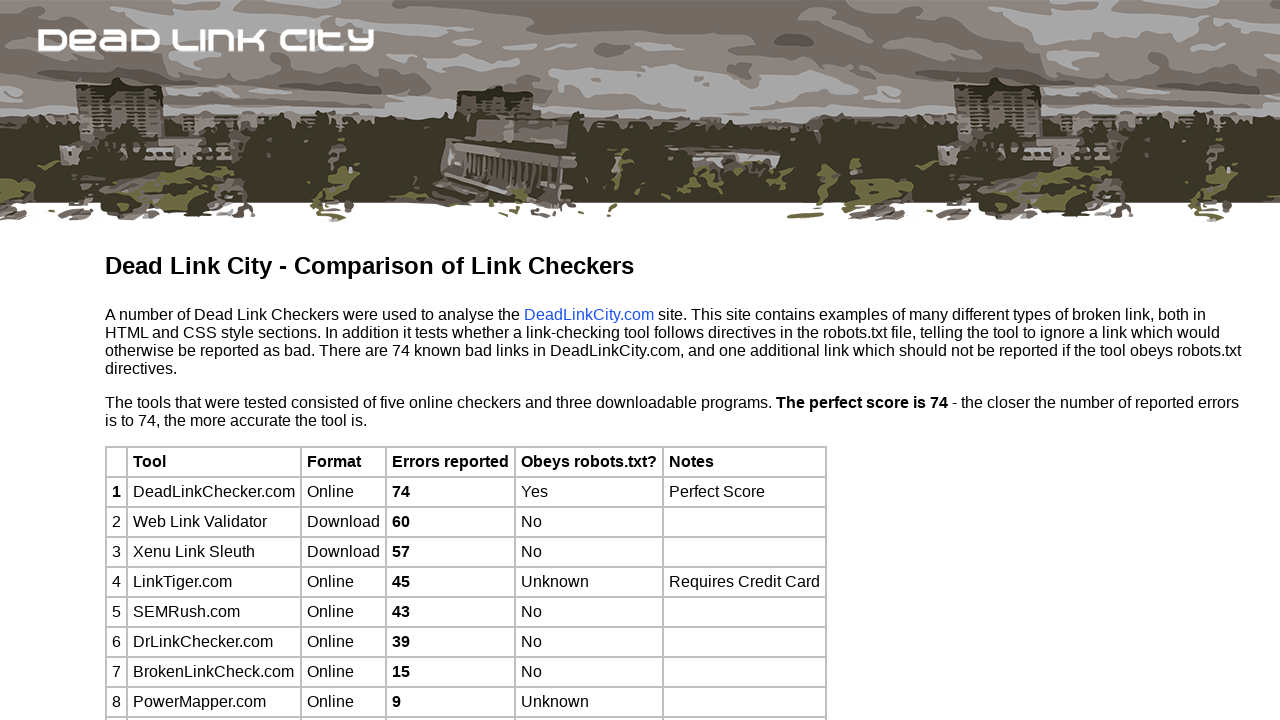

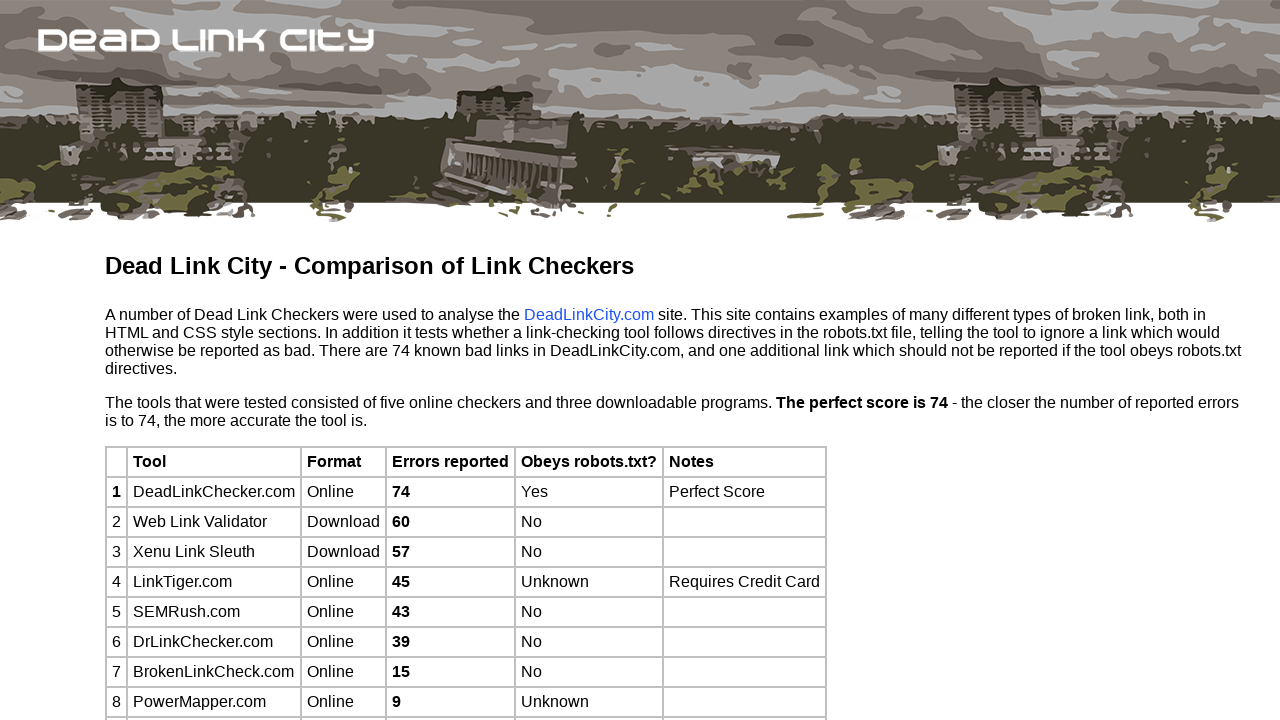